Tests dropdown menu functionality by hovering over navigation menu items and verifying that dropdown menus appear

Starting URL: https://itbootcamp.rs/

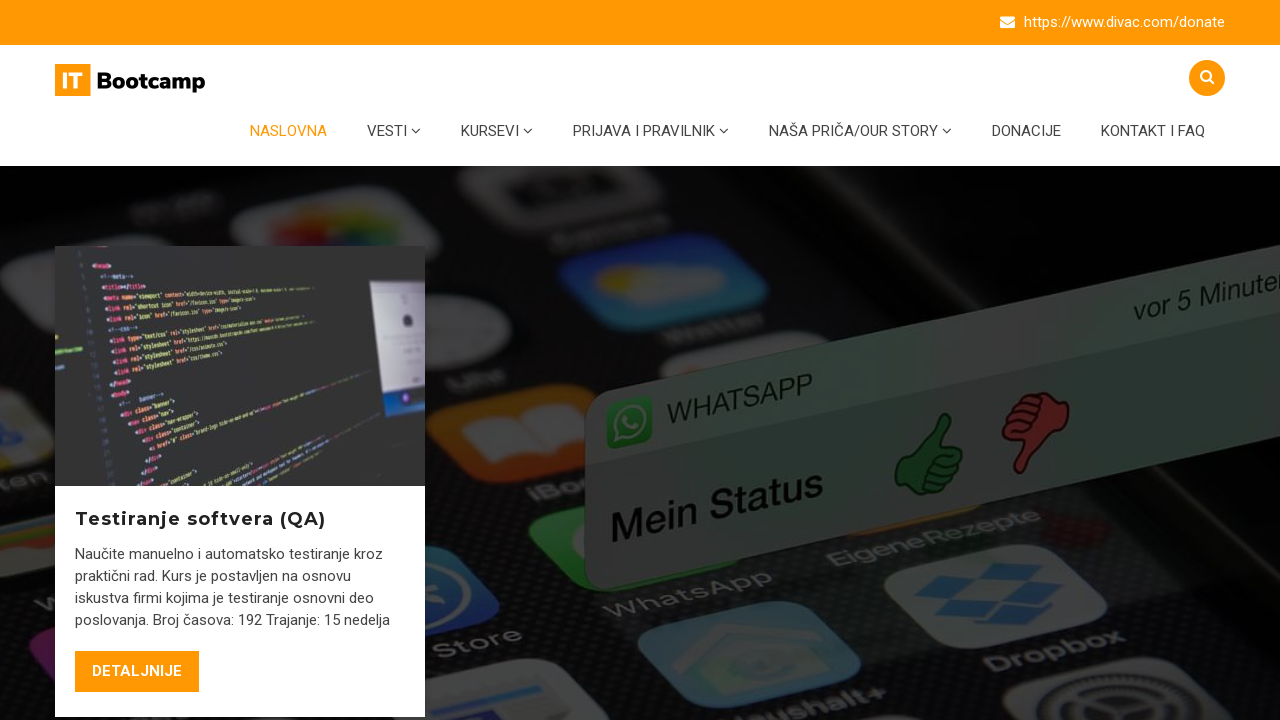

Hovered over 'Vesti' menu item at (394, 131) on #menu-item-6408
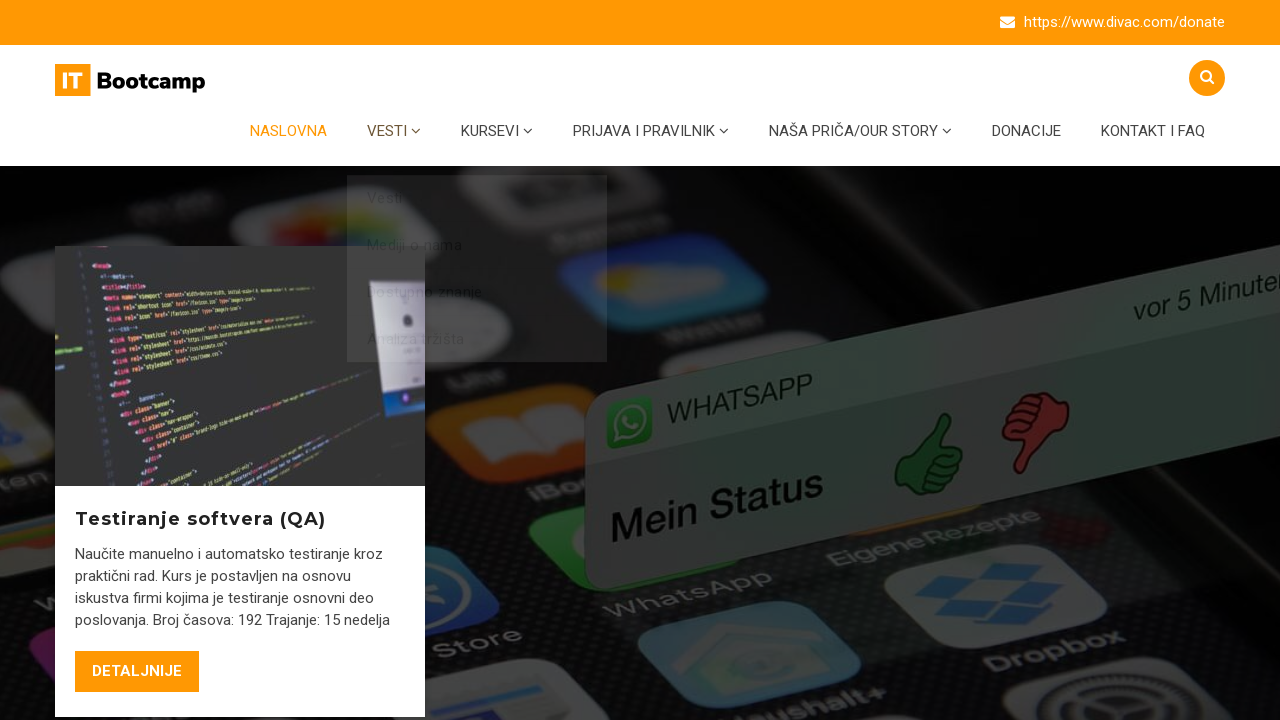

Dropdown menu appeared after hovering over 'Vesti'
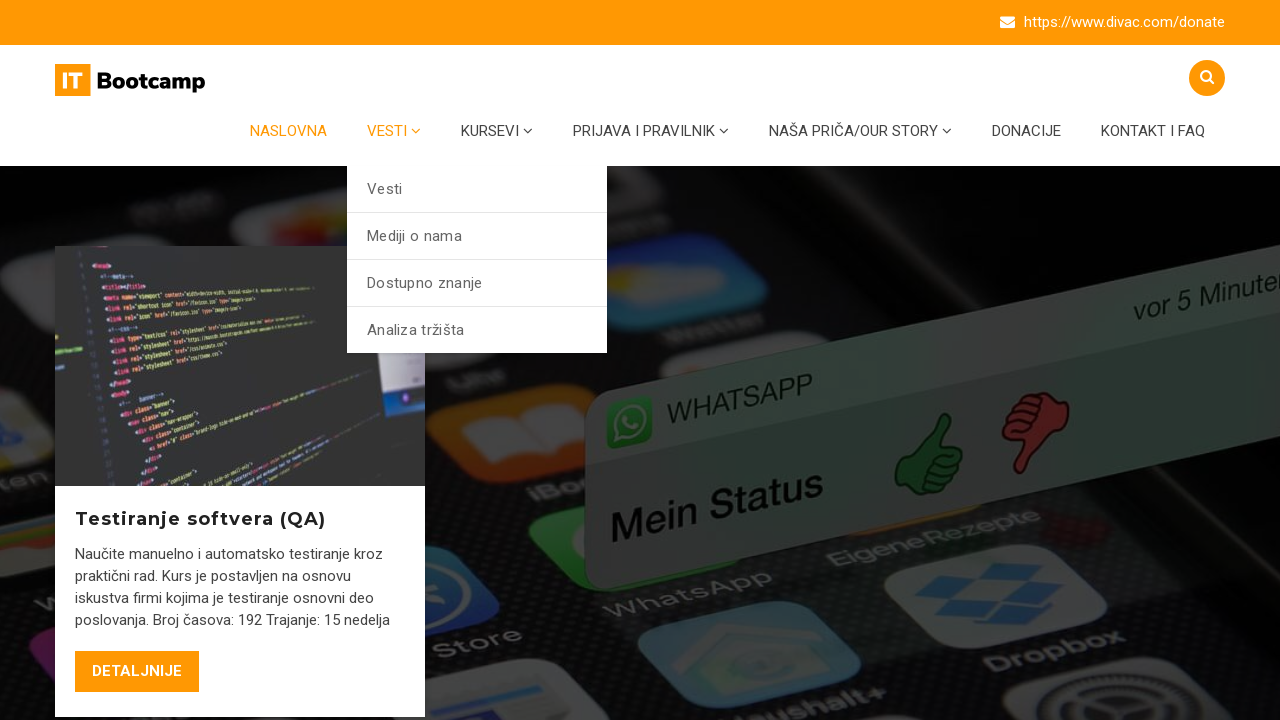

Hovered over 'Kursevi' menu item at (497, 131) on #menu-item-5362
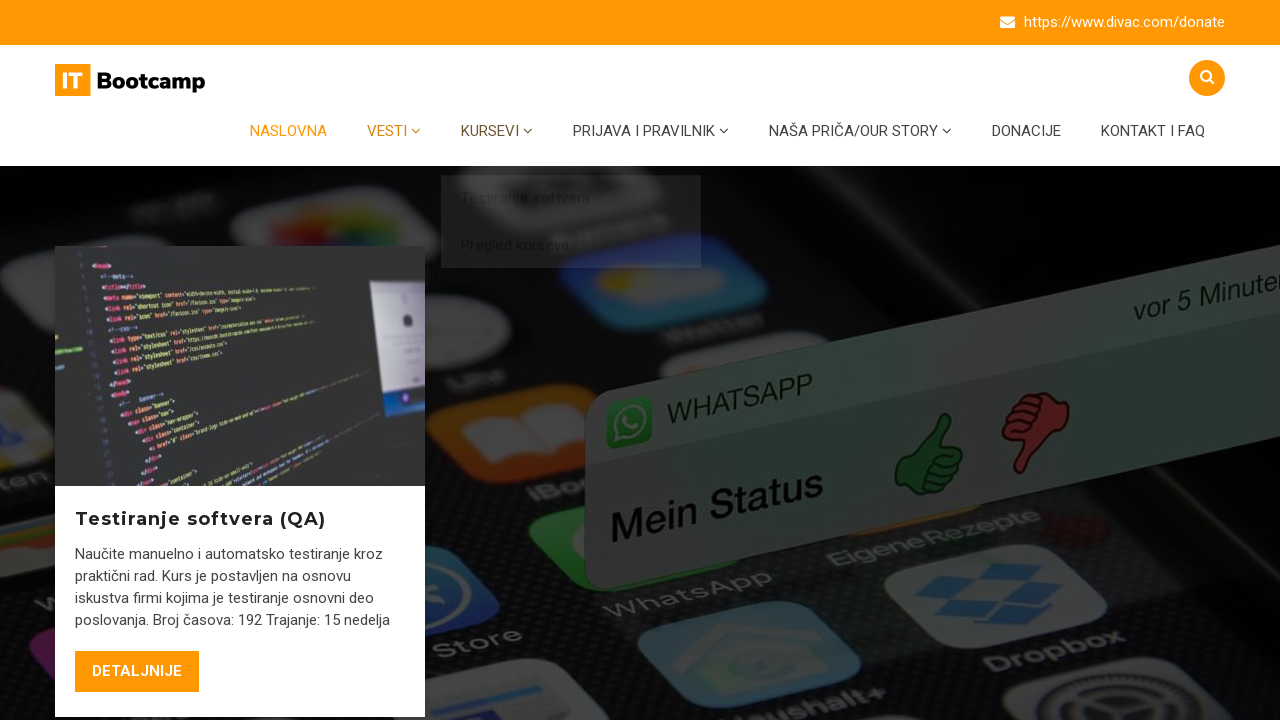

Dropdown menu appeared after hovering over 'Kursevi'
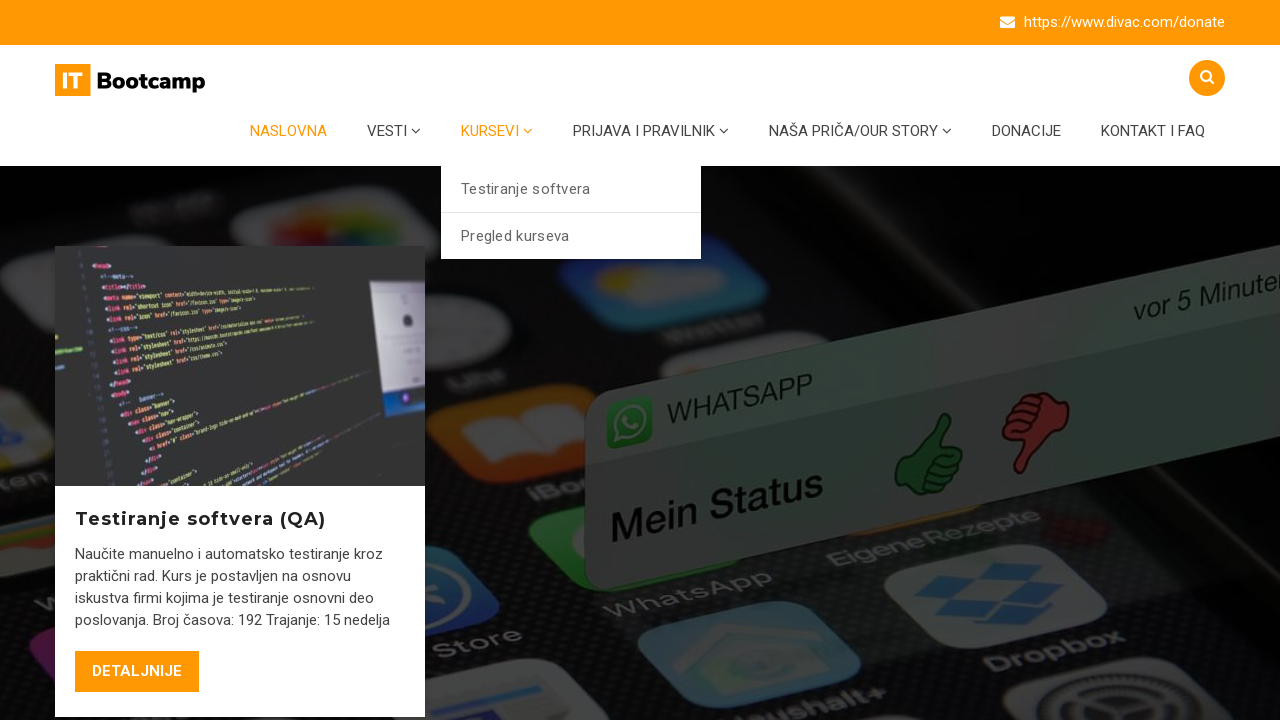

Hovered over 'Prijava i pravilnik' menu item at (651, 131) on #menu-item-5453
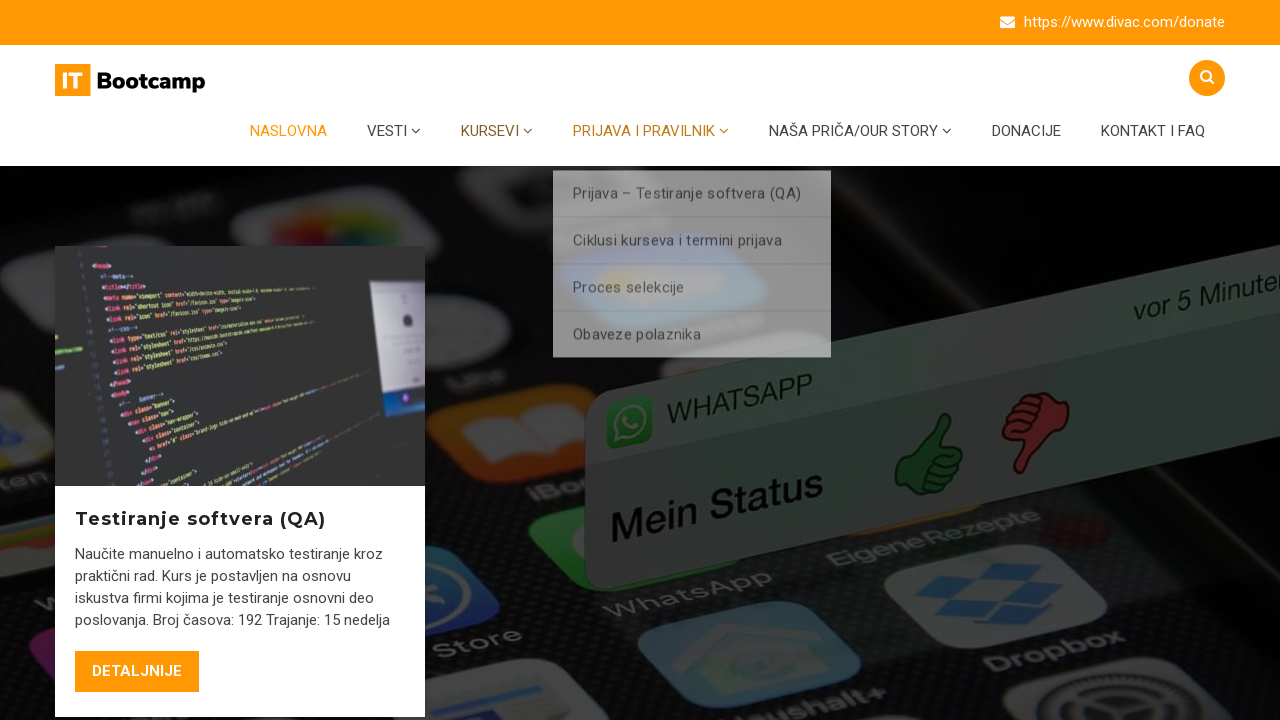

Dropdown menu appeared after hovering over 'Prijava i pravilnik'
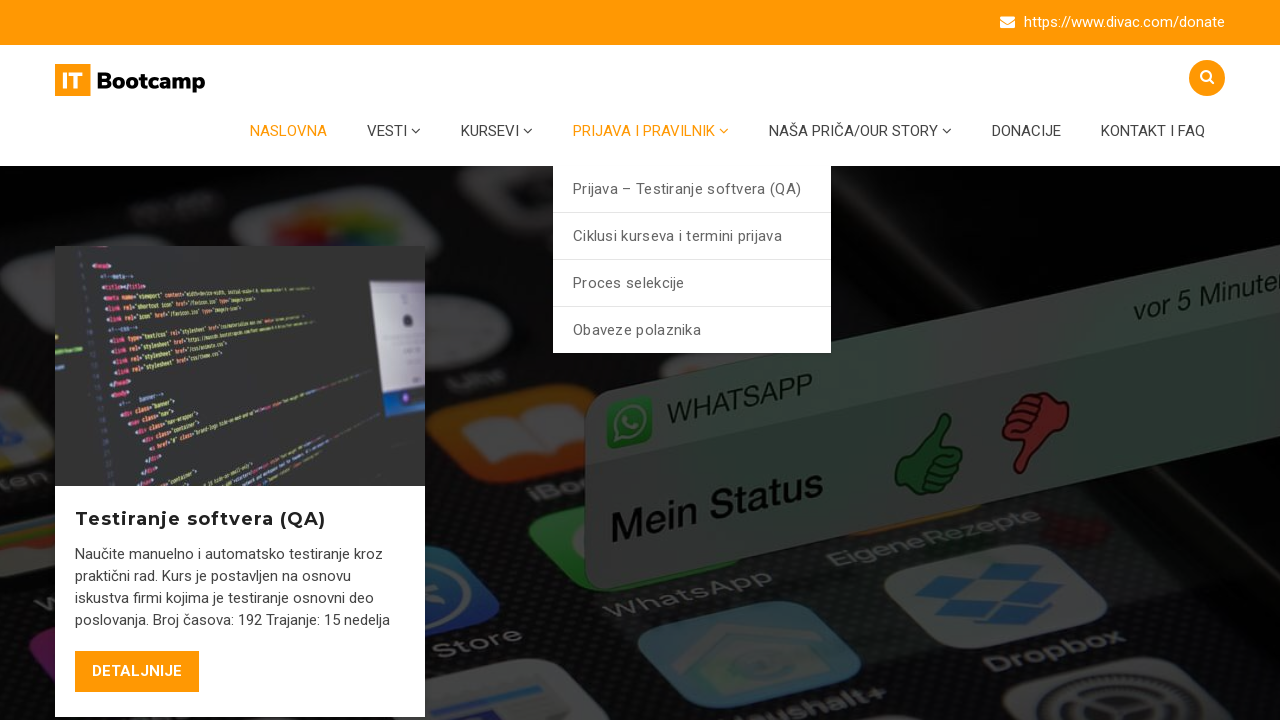

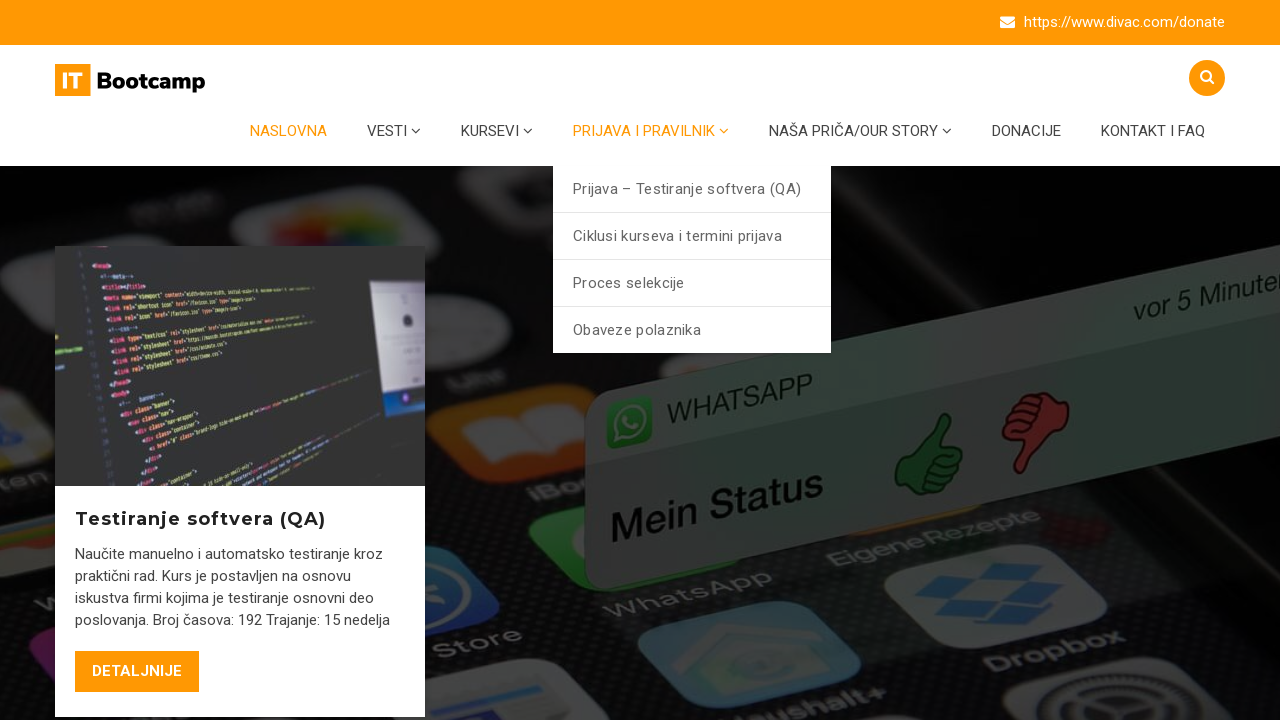